Tests a registration form by navigating to a demo registration page and filling in the first name field with a test value.

Starting URL: https://demo.automationtesting.in/Register.html

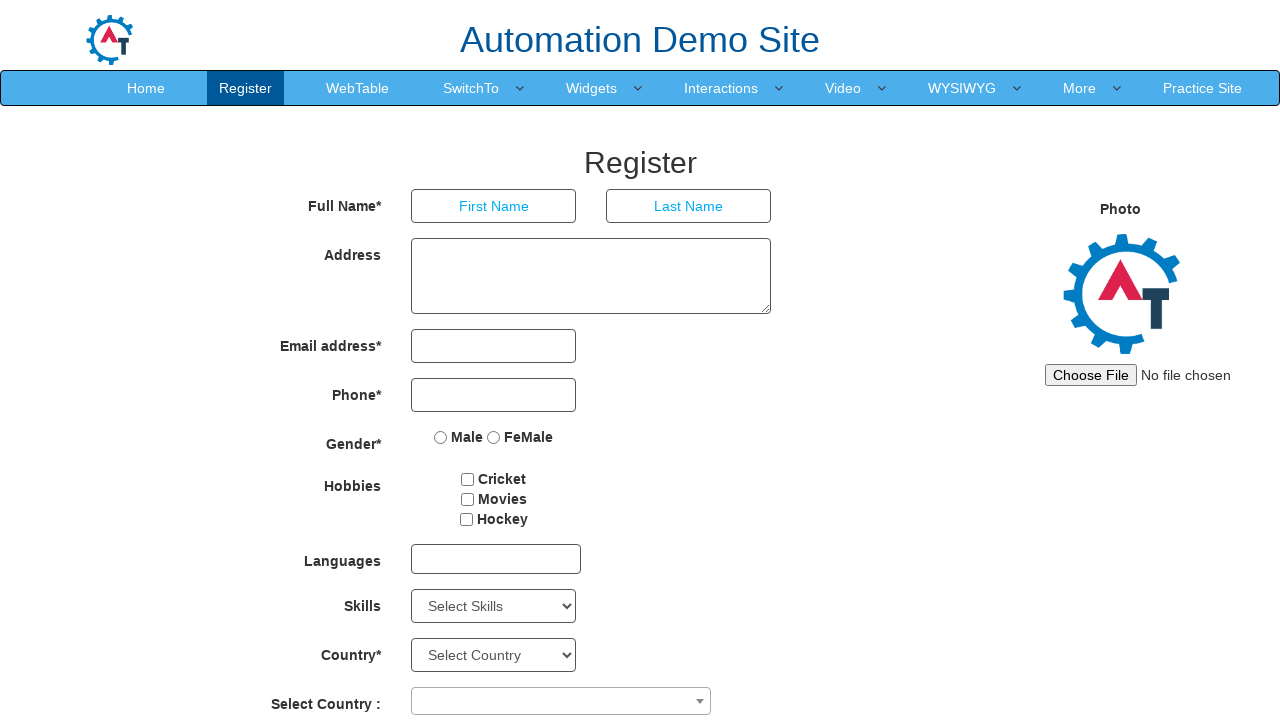

Filled first name field with 'karthik' on xpath=//input[@placeholder="First Name"]
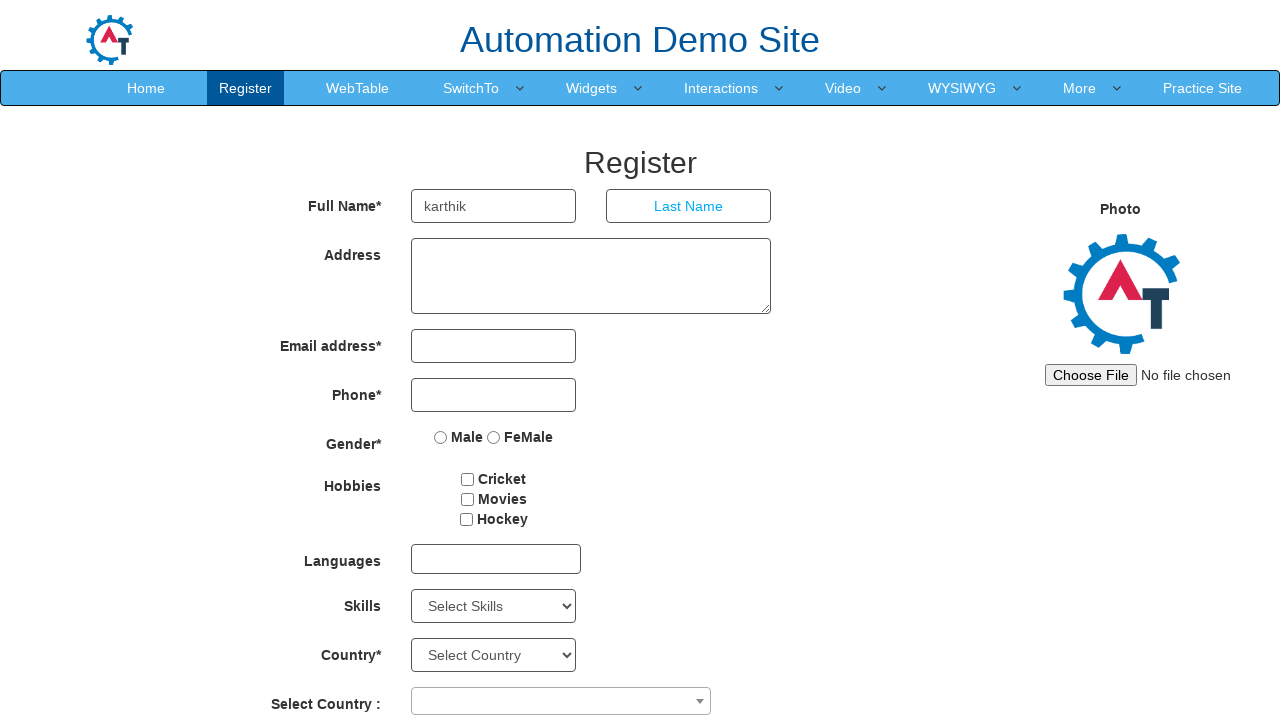

Retrieved page title: Register
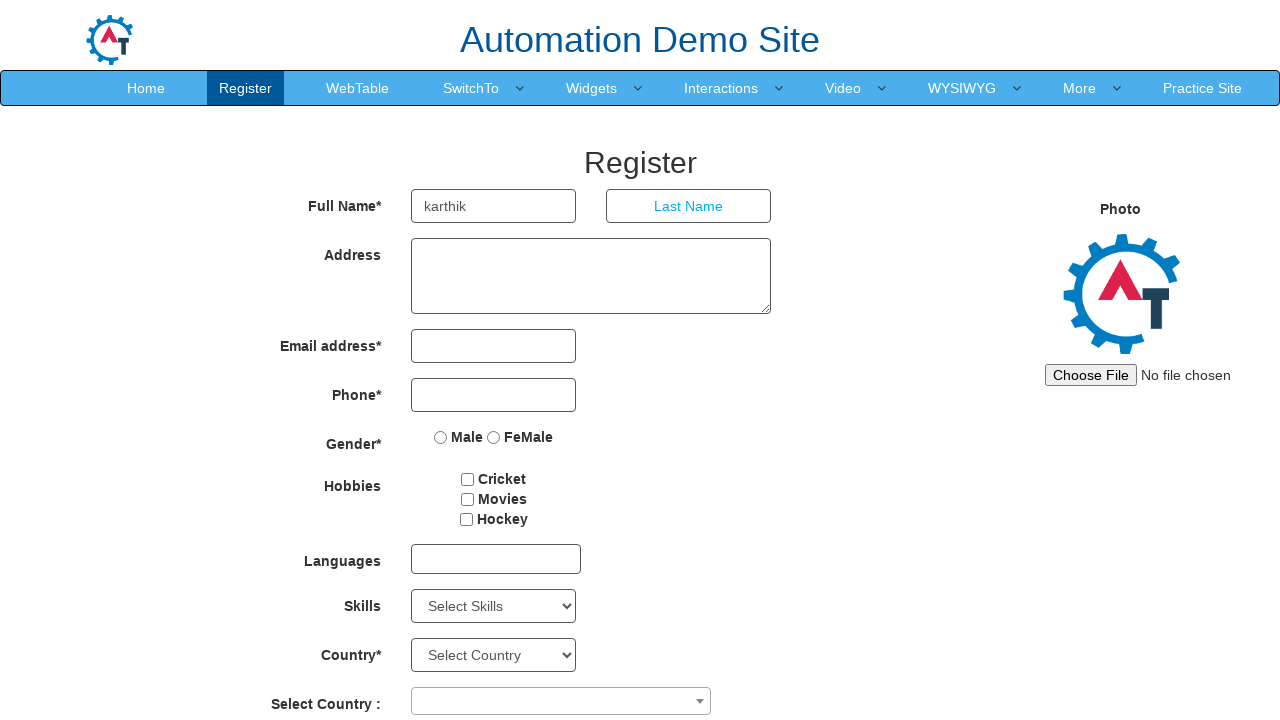

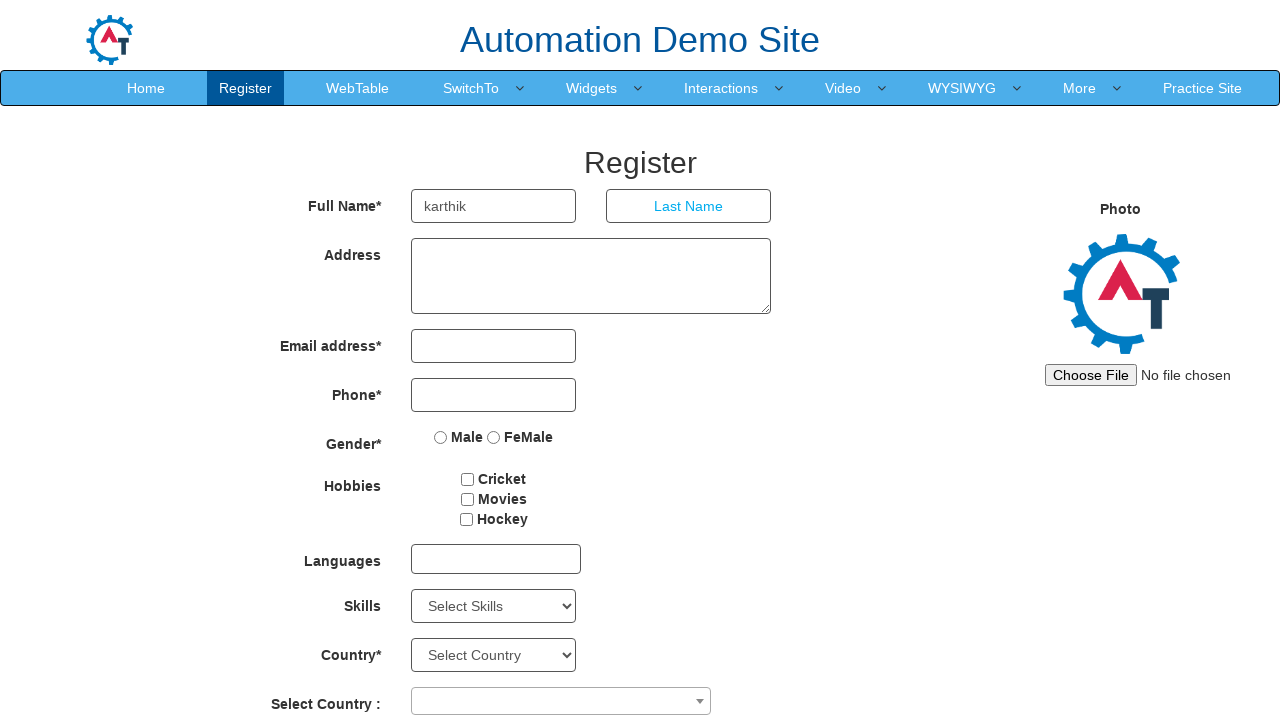